Tests the account registration flow on OpenCart by navigating to the registration page, filling in all required fields (name, email, phone, password), accepting the privacy policy, and submitting the form.

Starting URL: https://naveenautomationlabs.com/opencart/

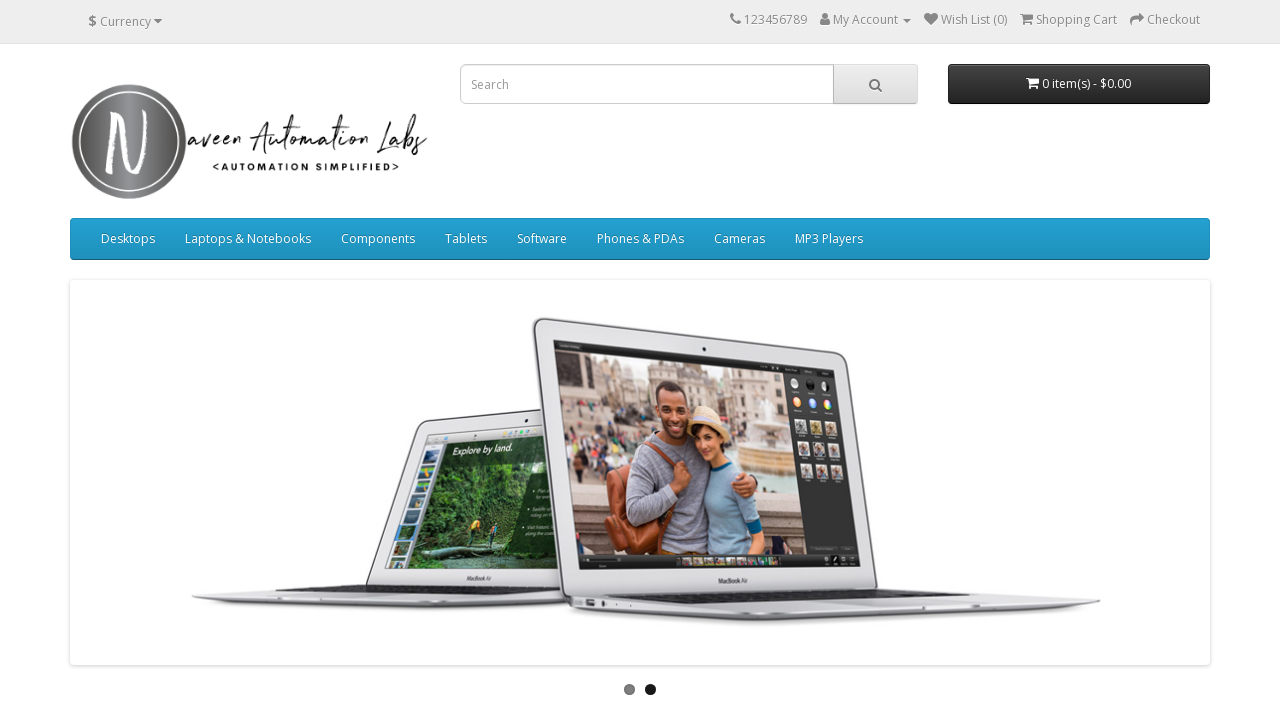

Clicked 'My Account' dropdown at (866, 20) on xpath=//span[normalize-space()='My Account']
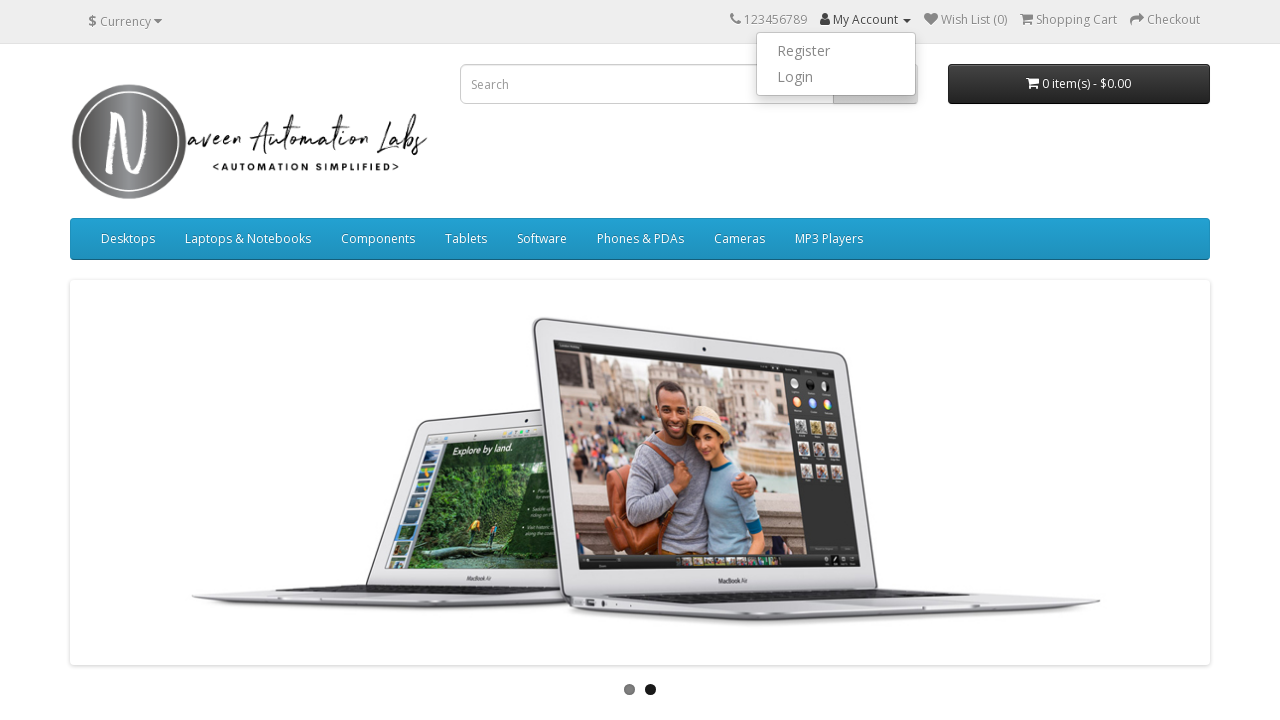

Clicked 'Register' link at (836, 51) on xpath=//a[normalize-space()='Register']
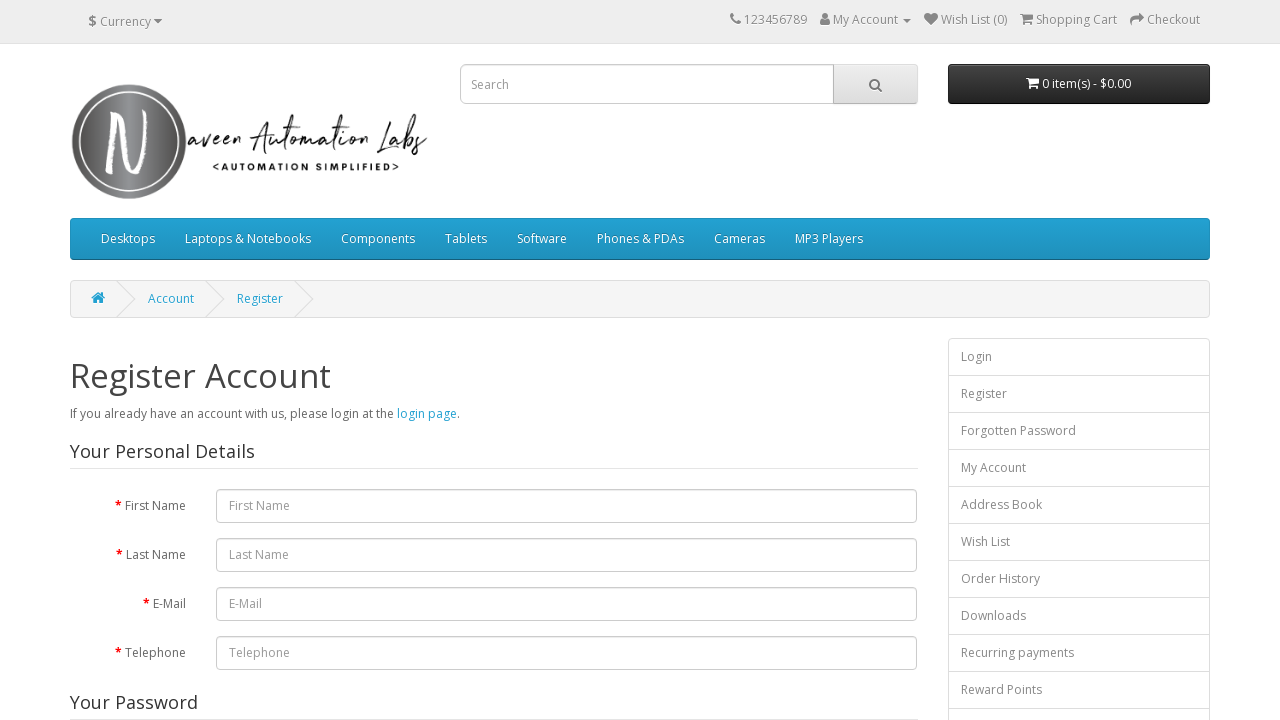

Filled first name field with 'Sarah' on #input-firstname
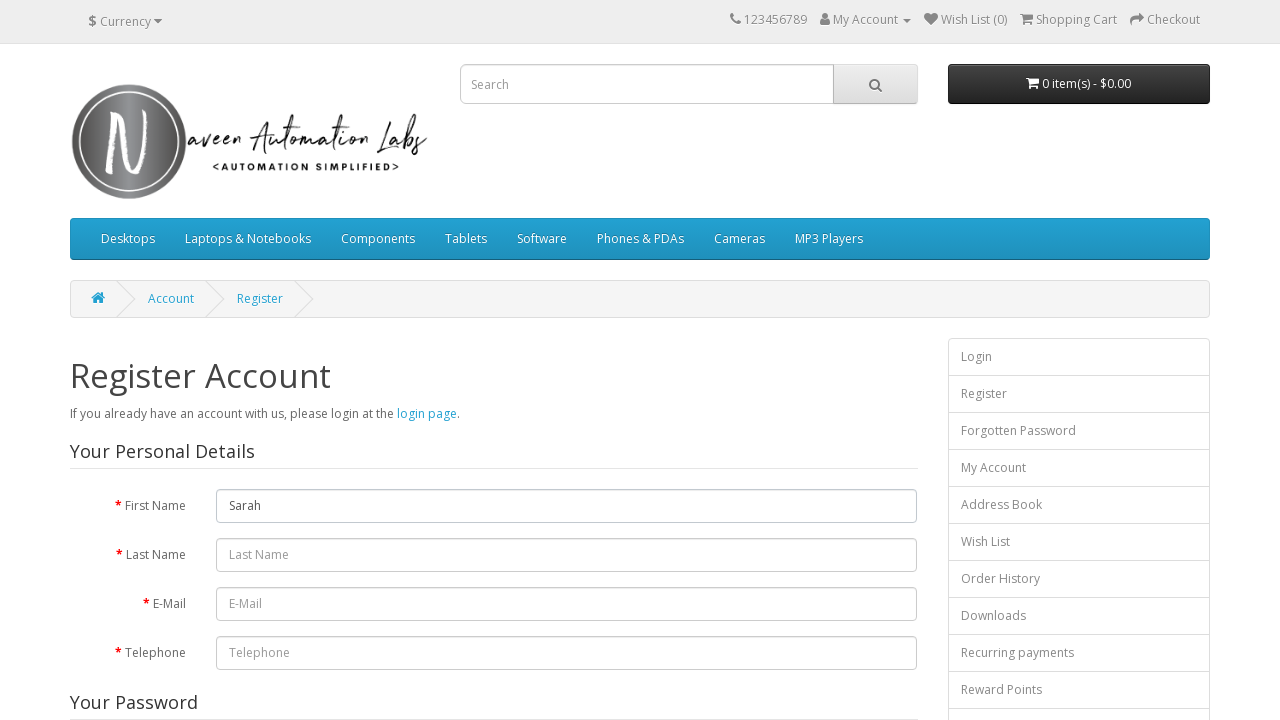

Filled last name field with 'Mitchell' on #input-lastname
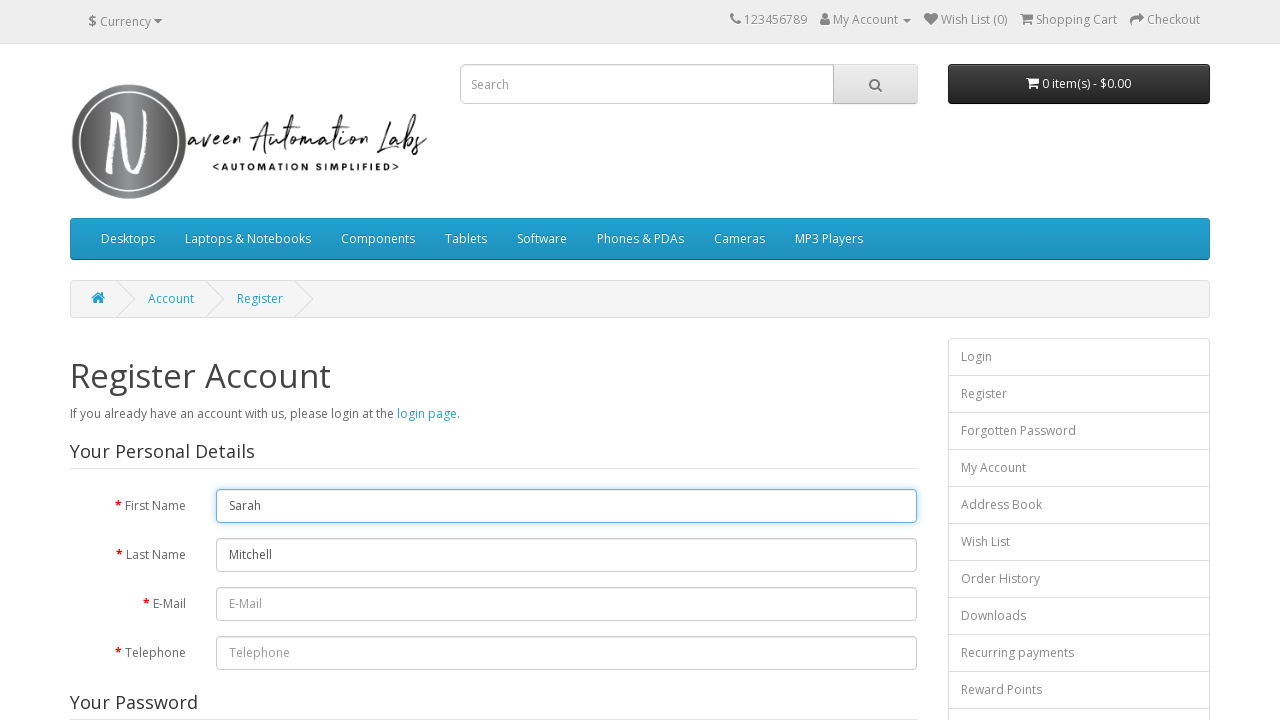

Filled email field with 'sarah.mitchell7294@example.com' on #input-email
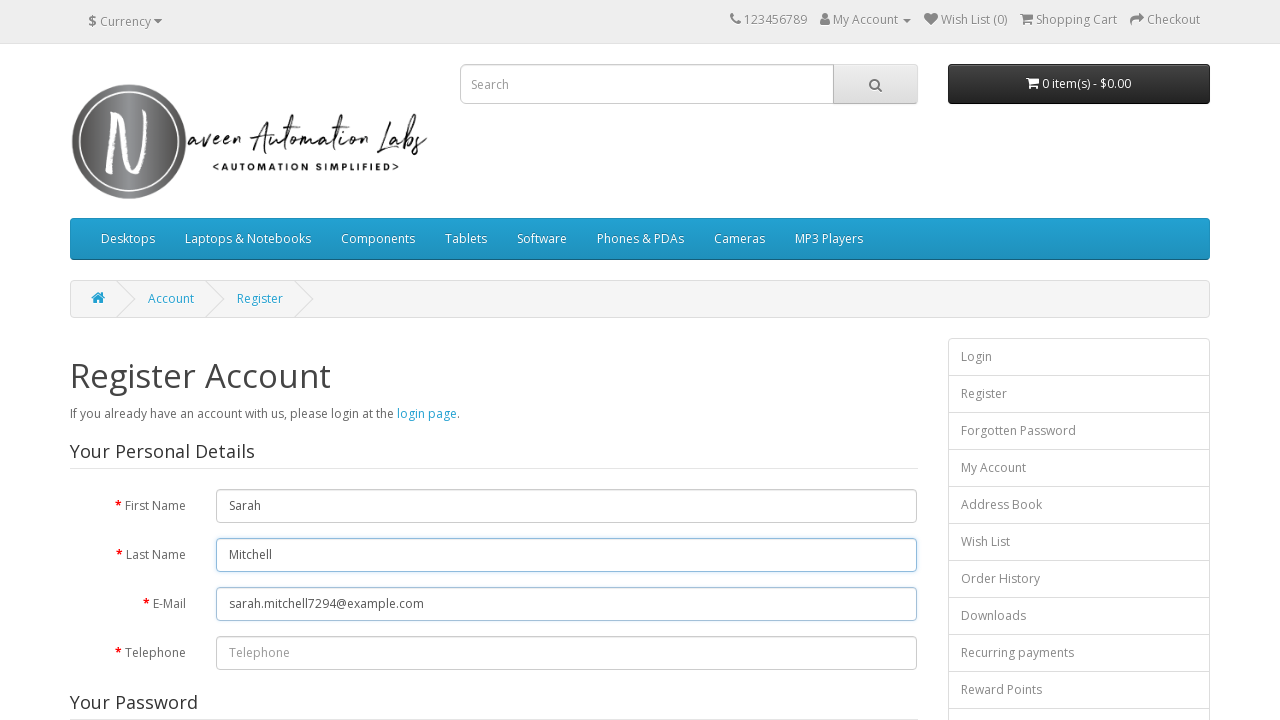

Filled telephone field with '5551234567' on #input-telephone
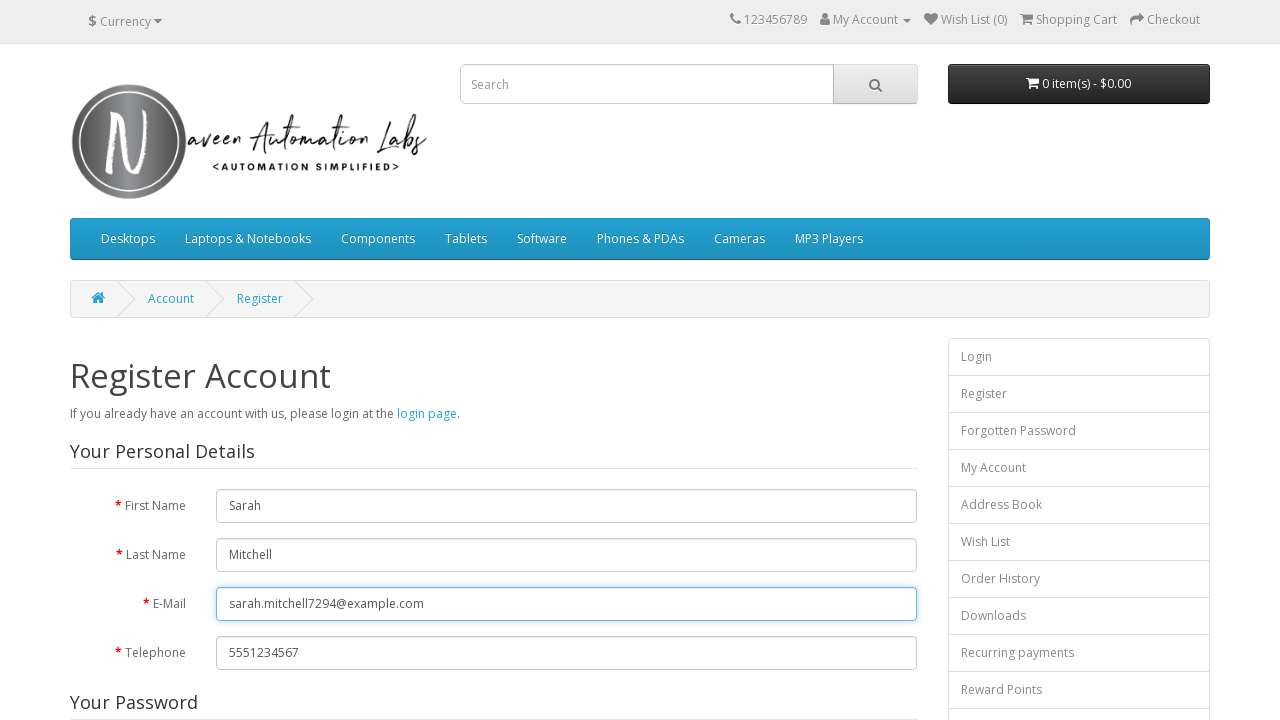

Filled password field with 'TestPass789' on #input-password
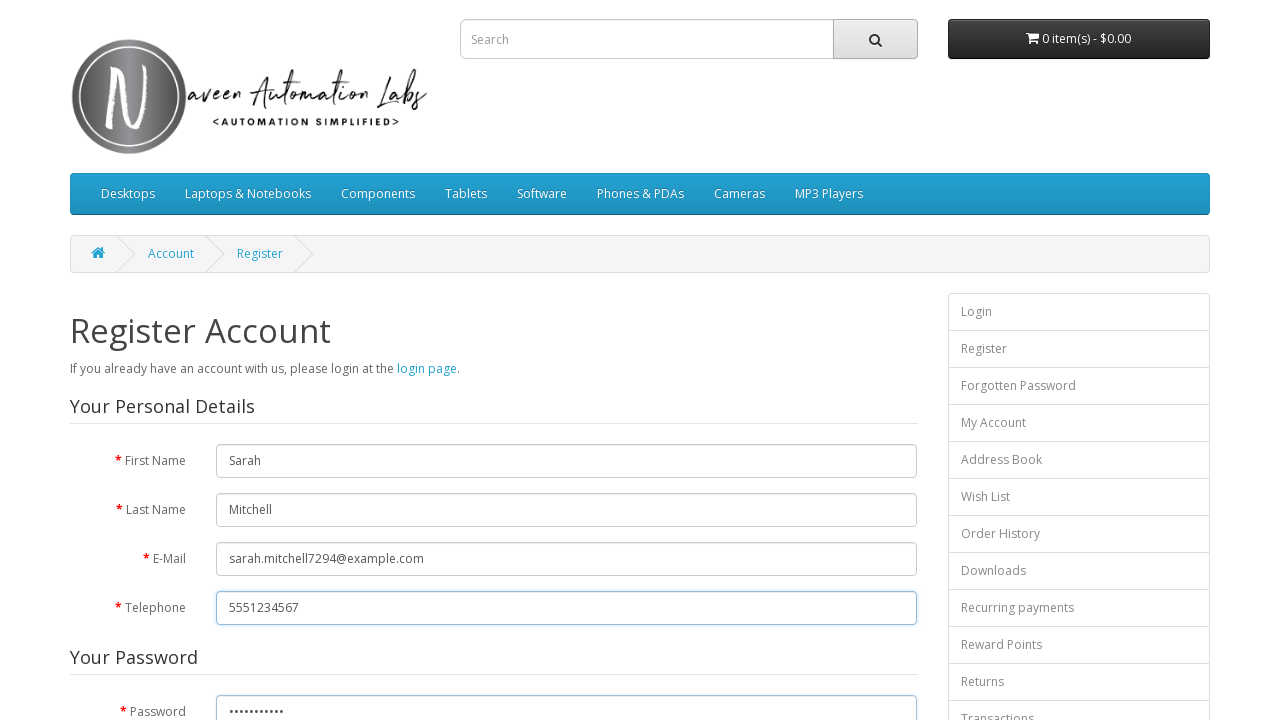

Filled password confirmation field with 'TestPass789' on #input-confirm
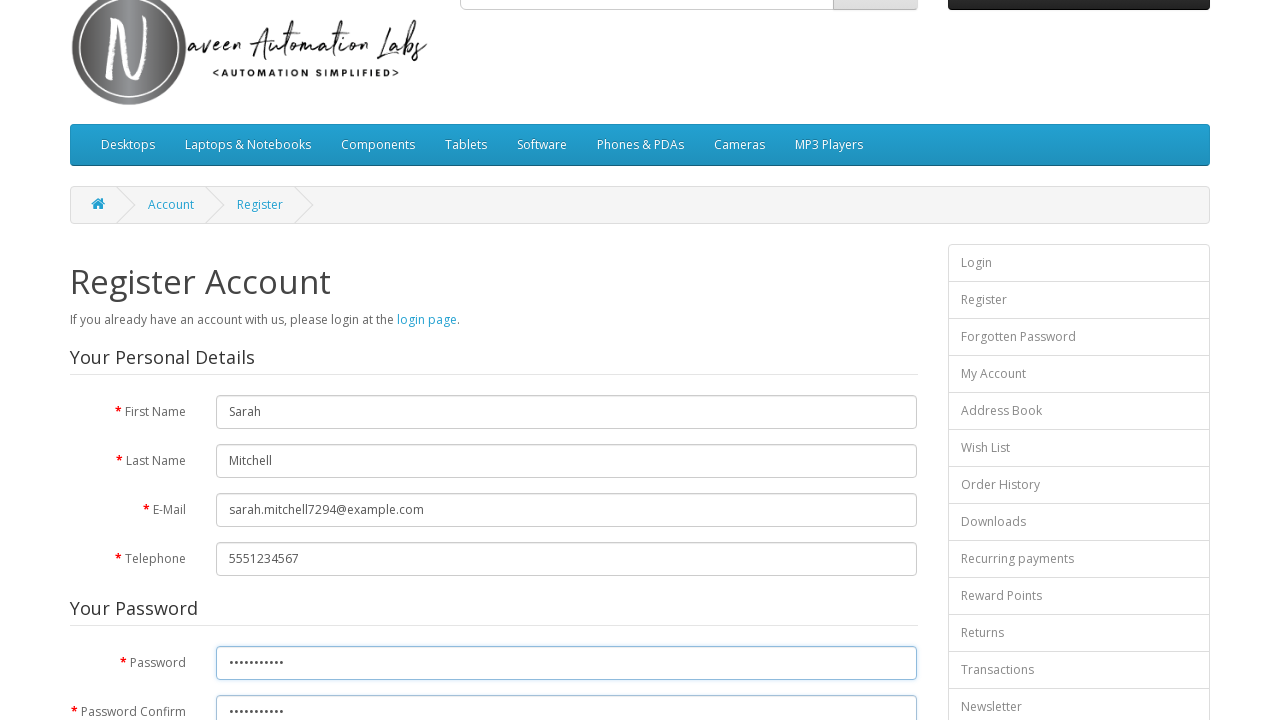

Checked privacy policy agreement checkbox at (825, 424) on input[name='agree']
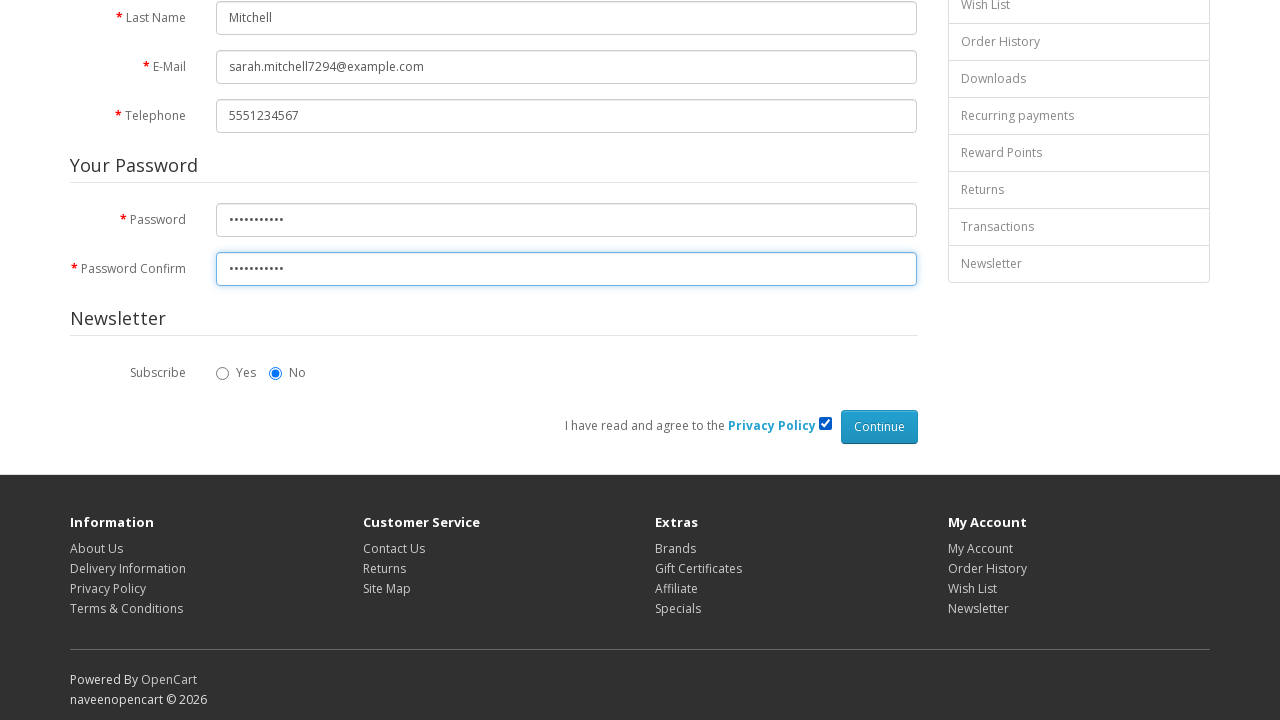

Clicked 'Continue' button to submit registration at (879, 427) on xpath=//input[@value='Continue']
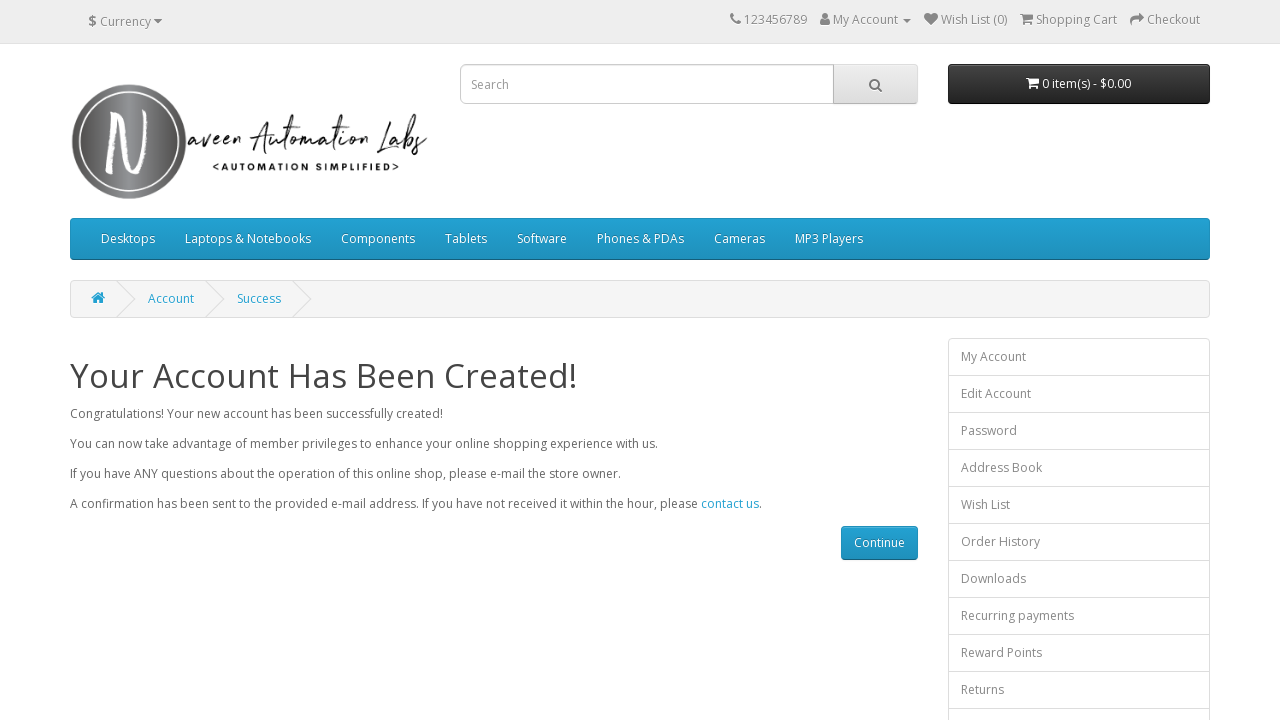

Account registration successful - confirmation message appeared
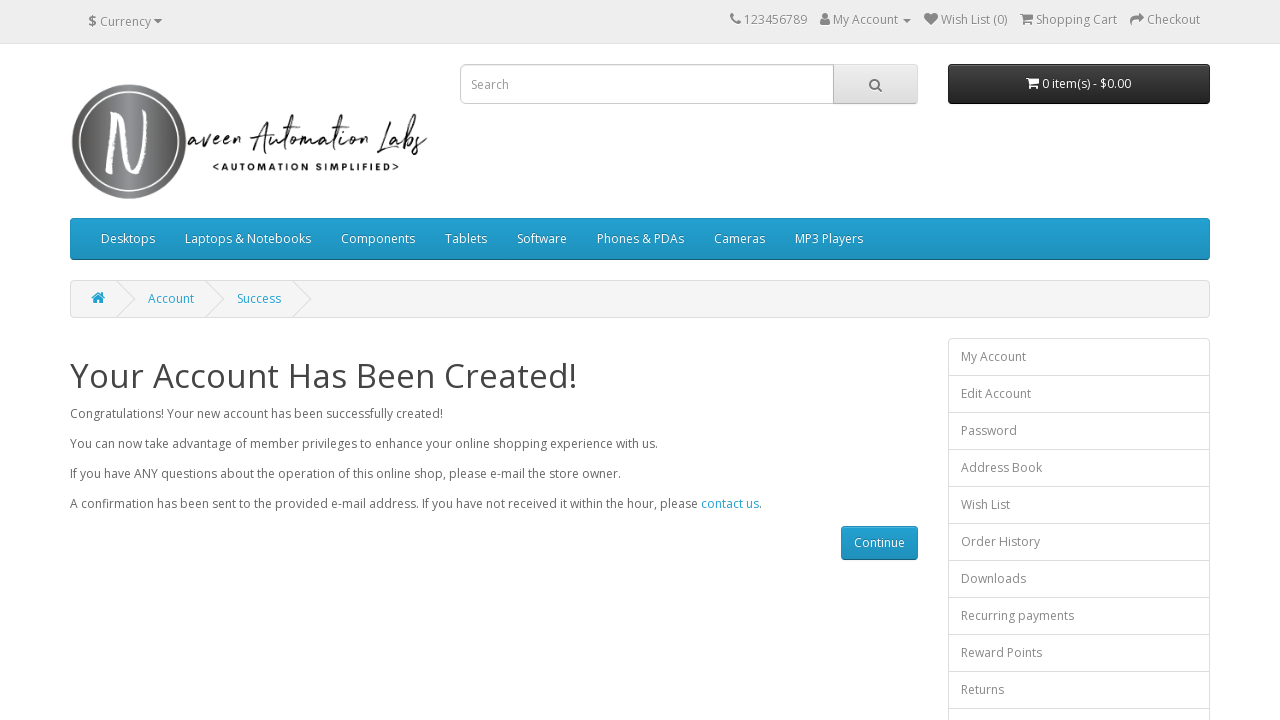

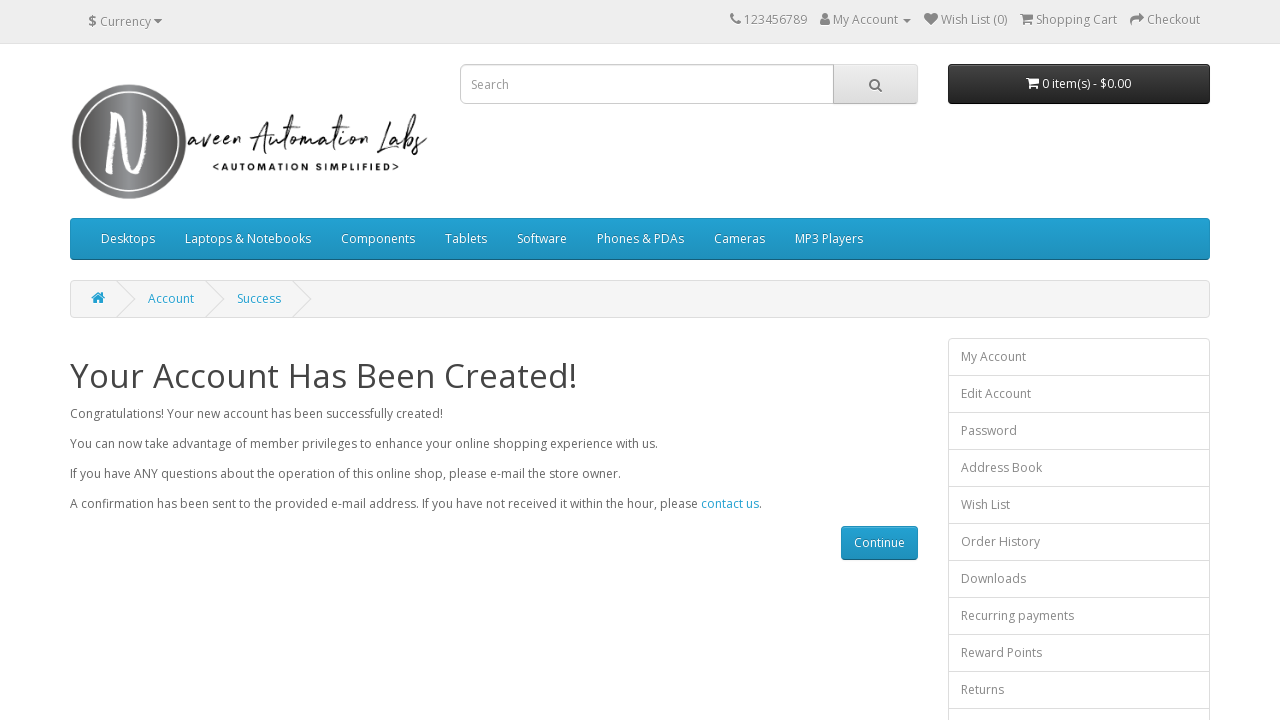